Tests browser navigation methods by navigating to a page, then using back, forward, and refresh browser controls

Starting URL: https://demoqa.com/browser-windows

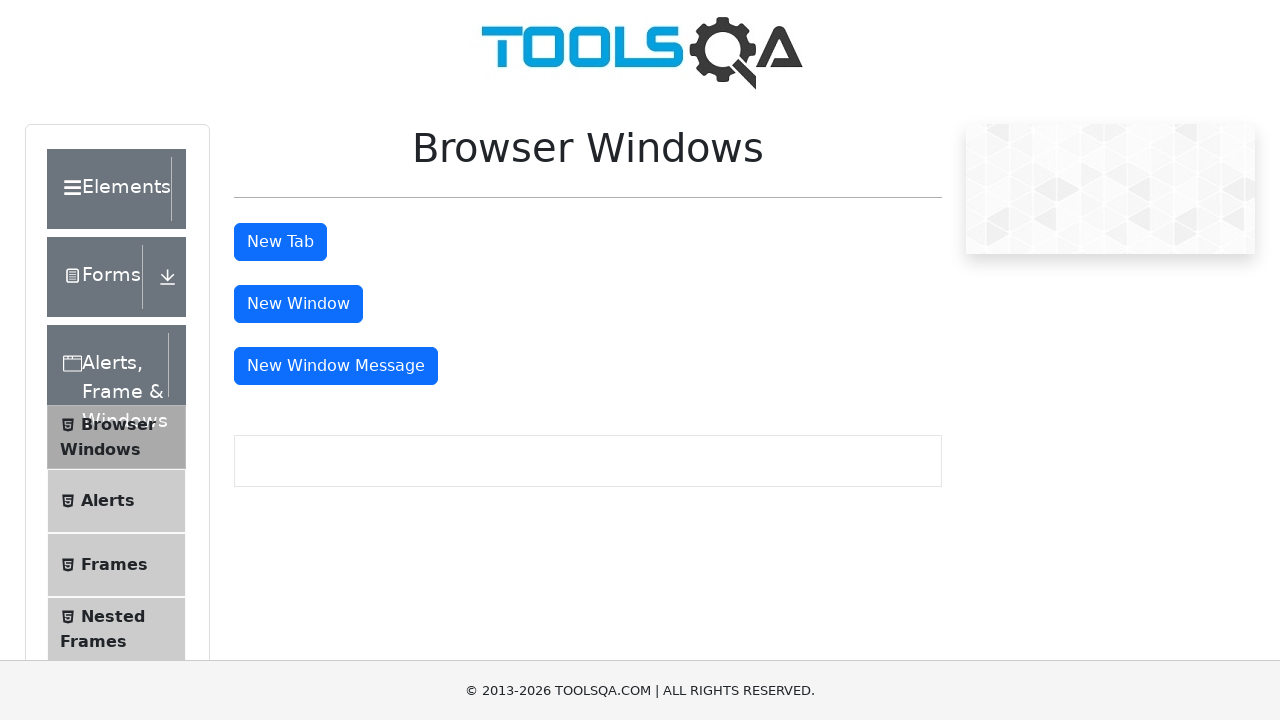

Set viewport size to 1920x1080
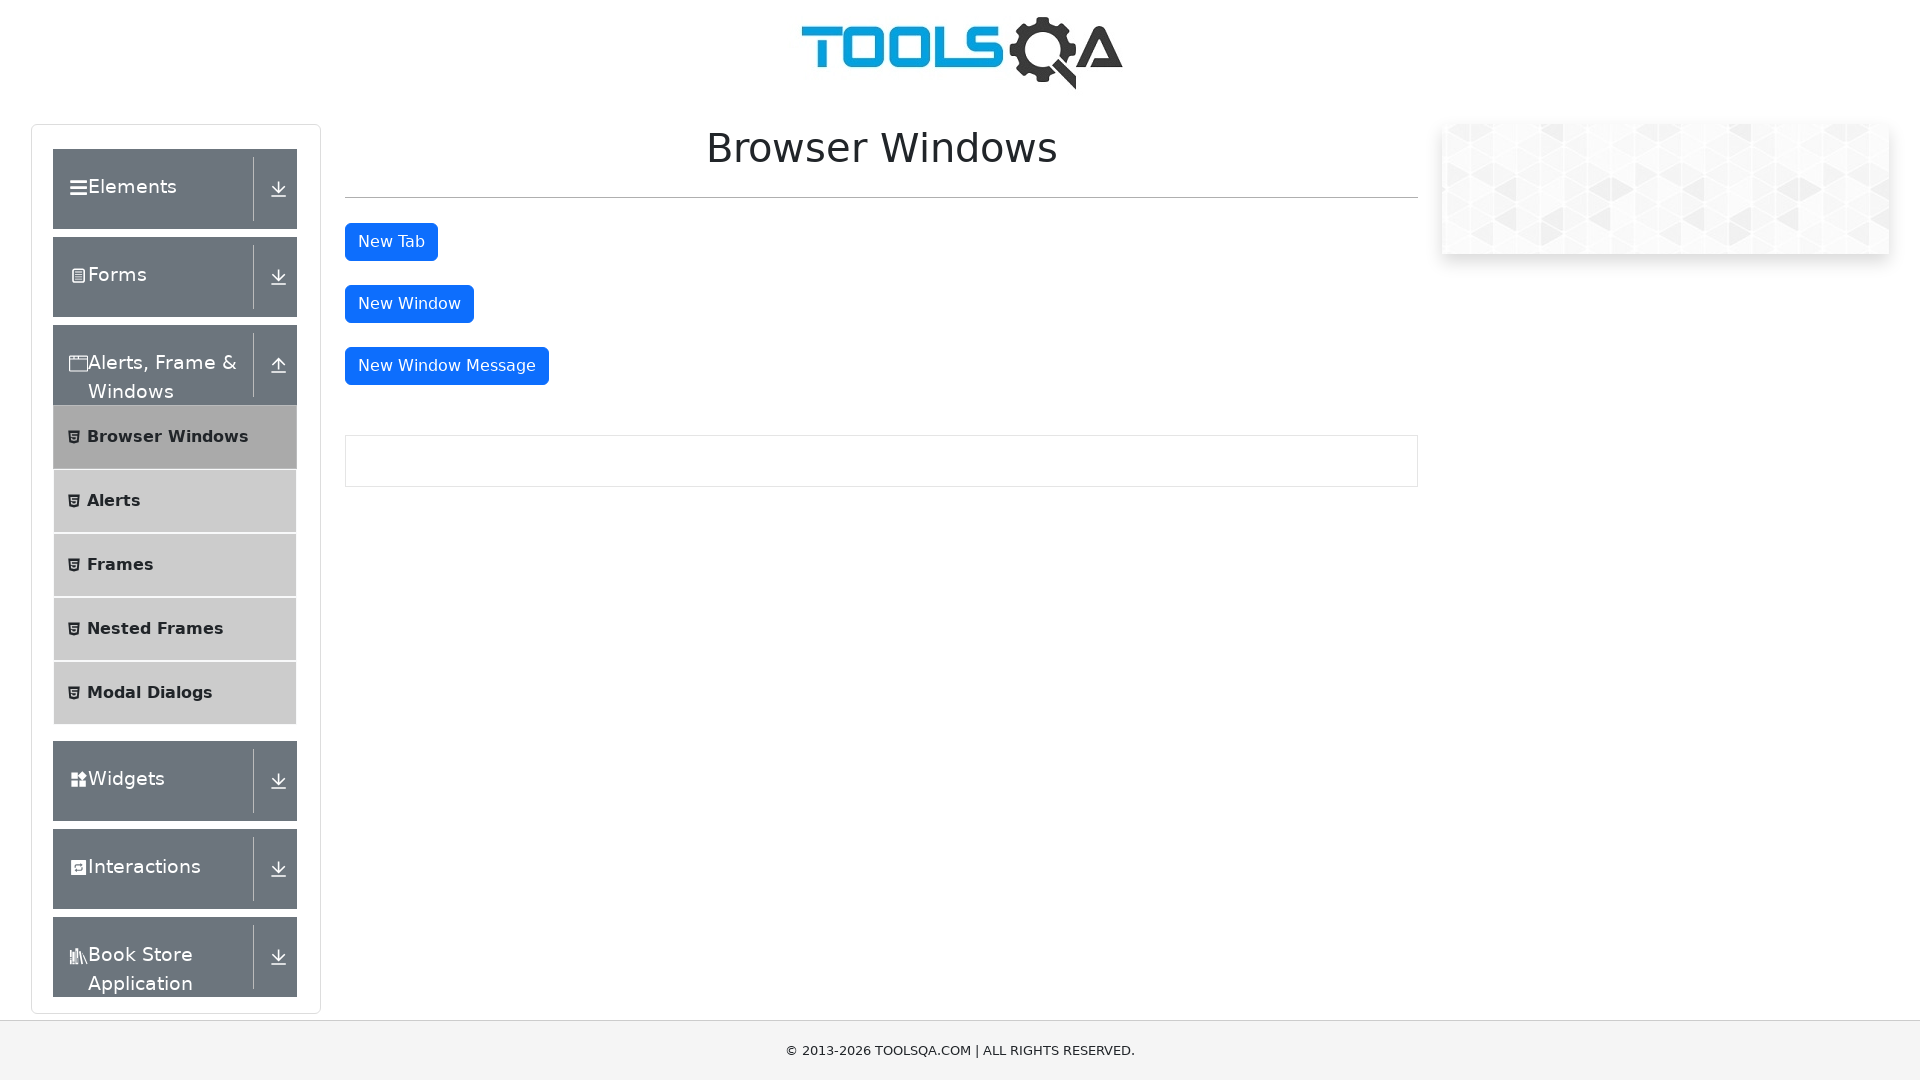

Navigated back using browser back button
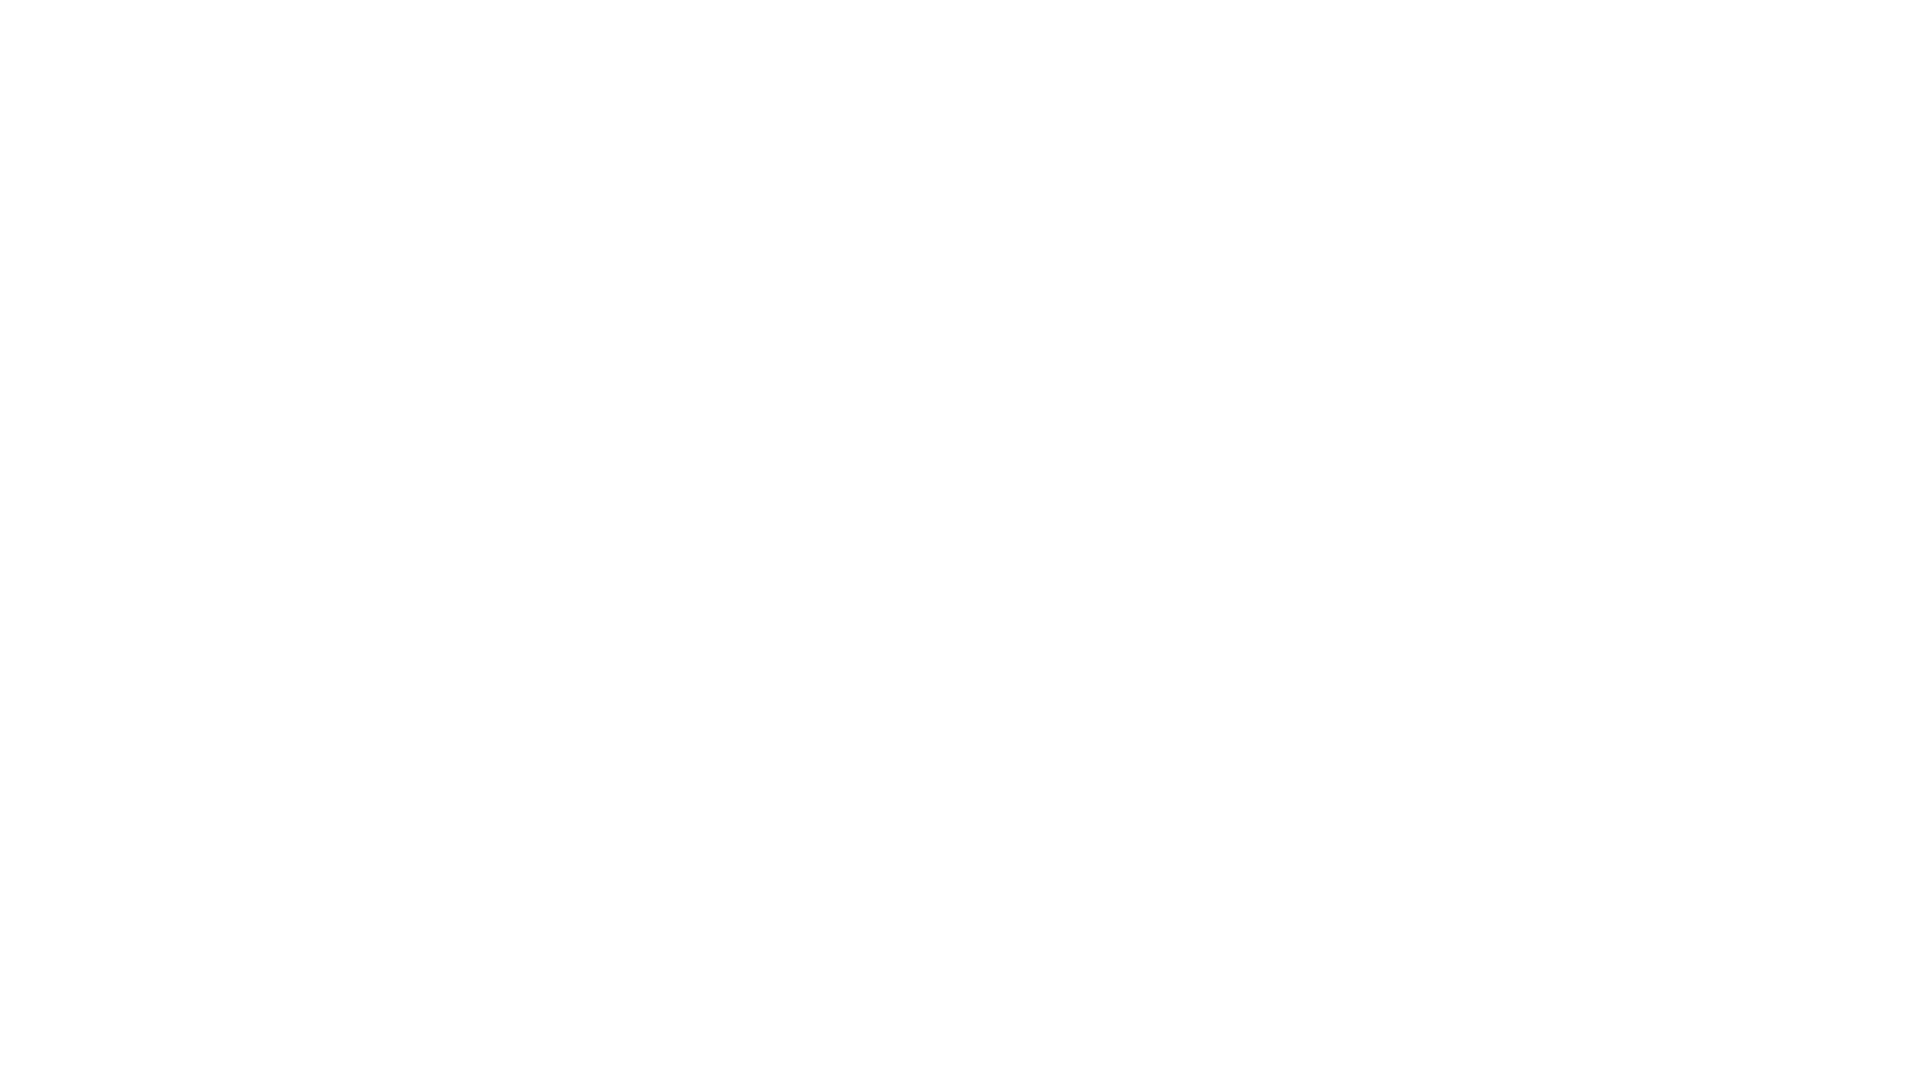

Navigated forward using browser forward button
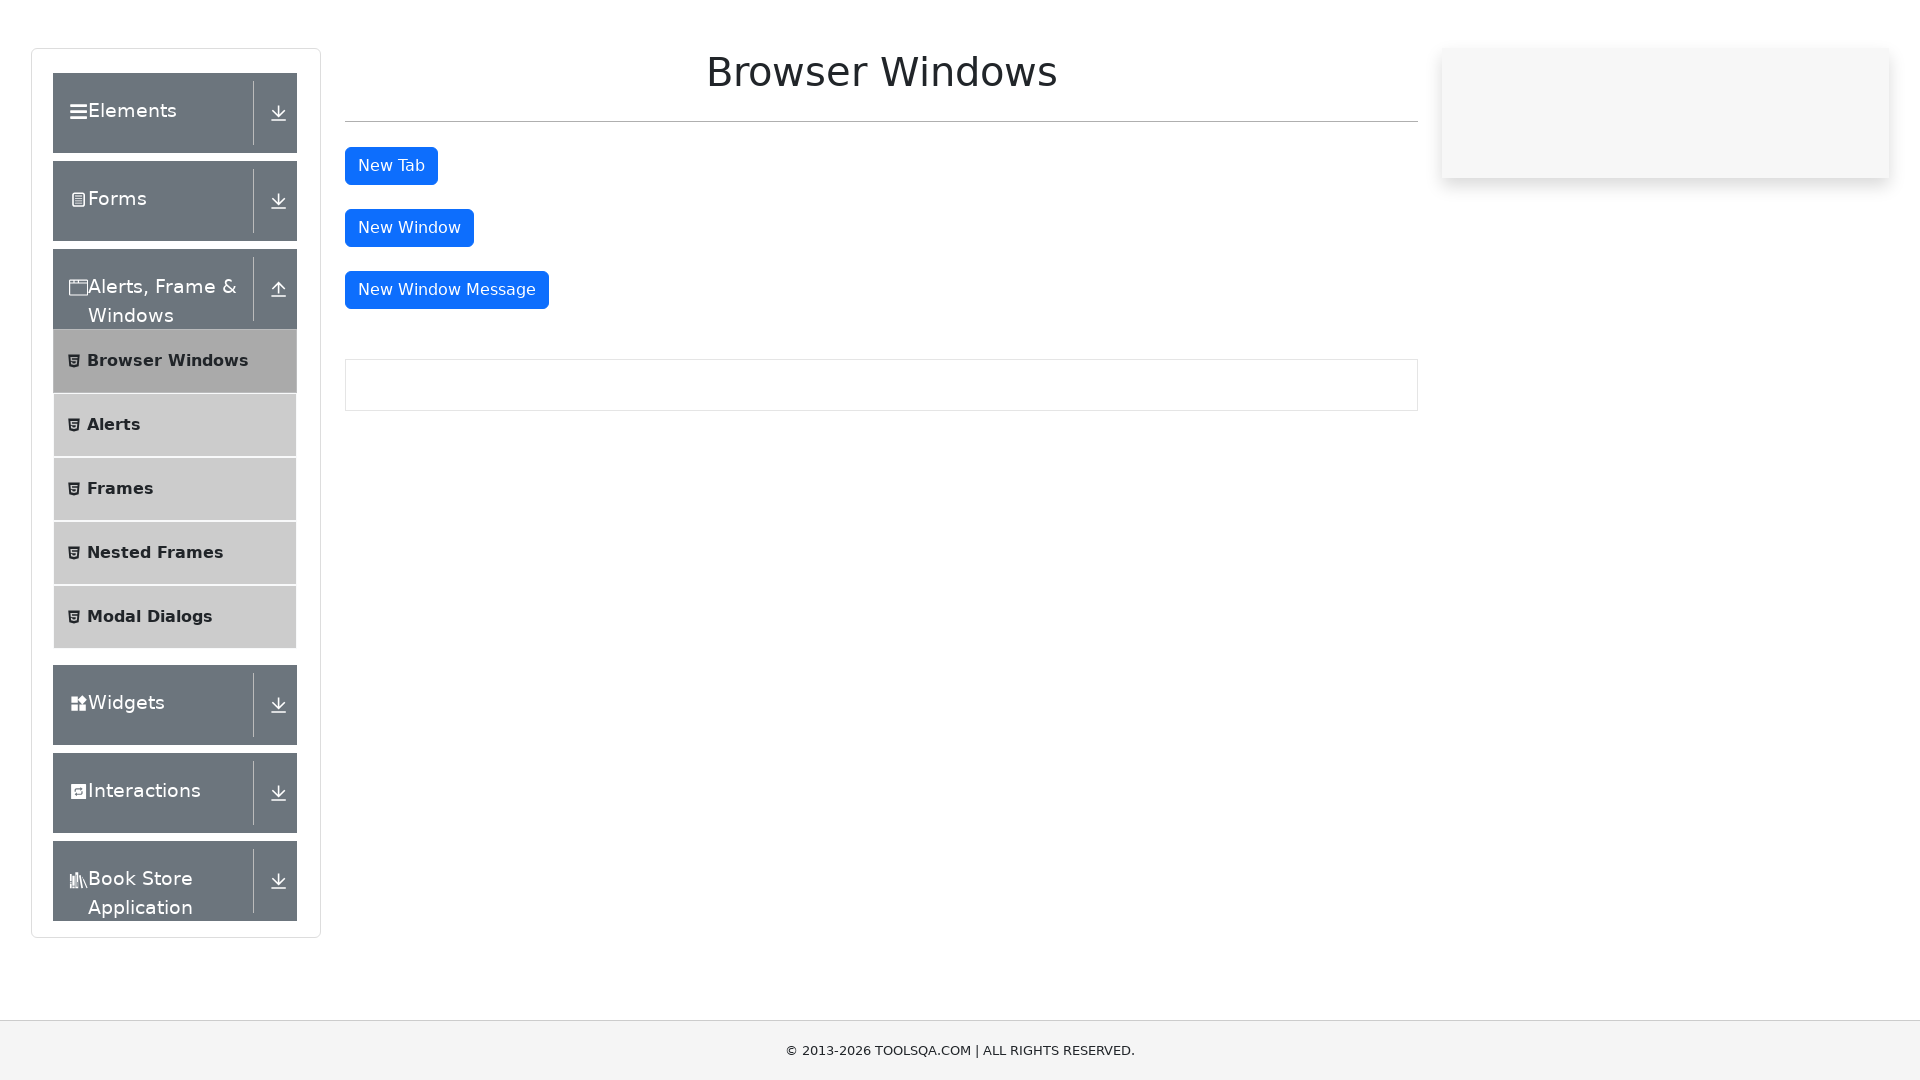

Refreshed the page
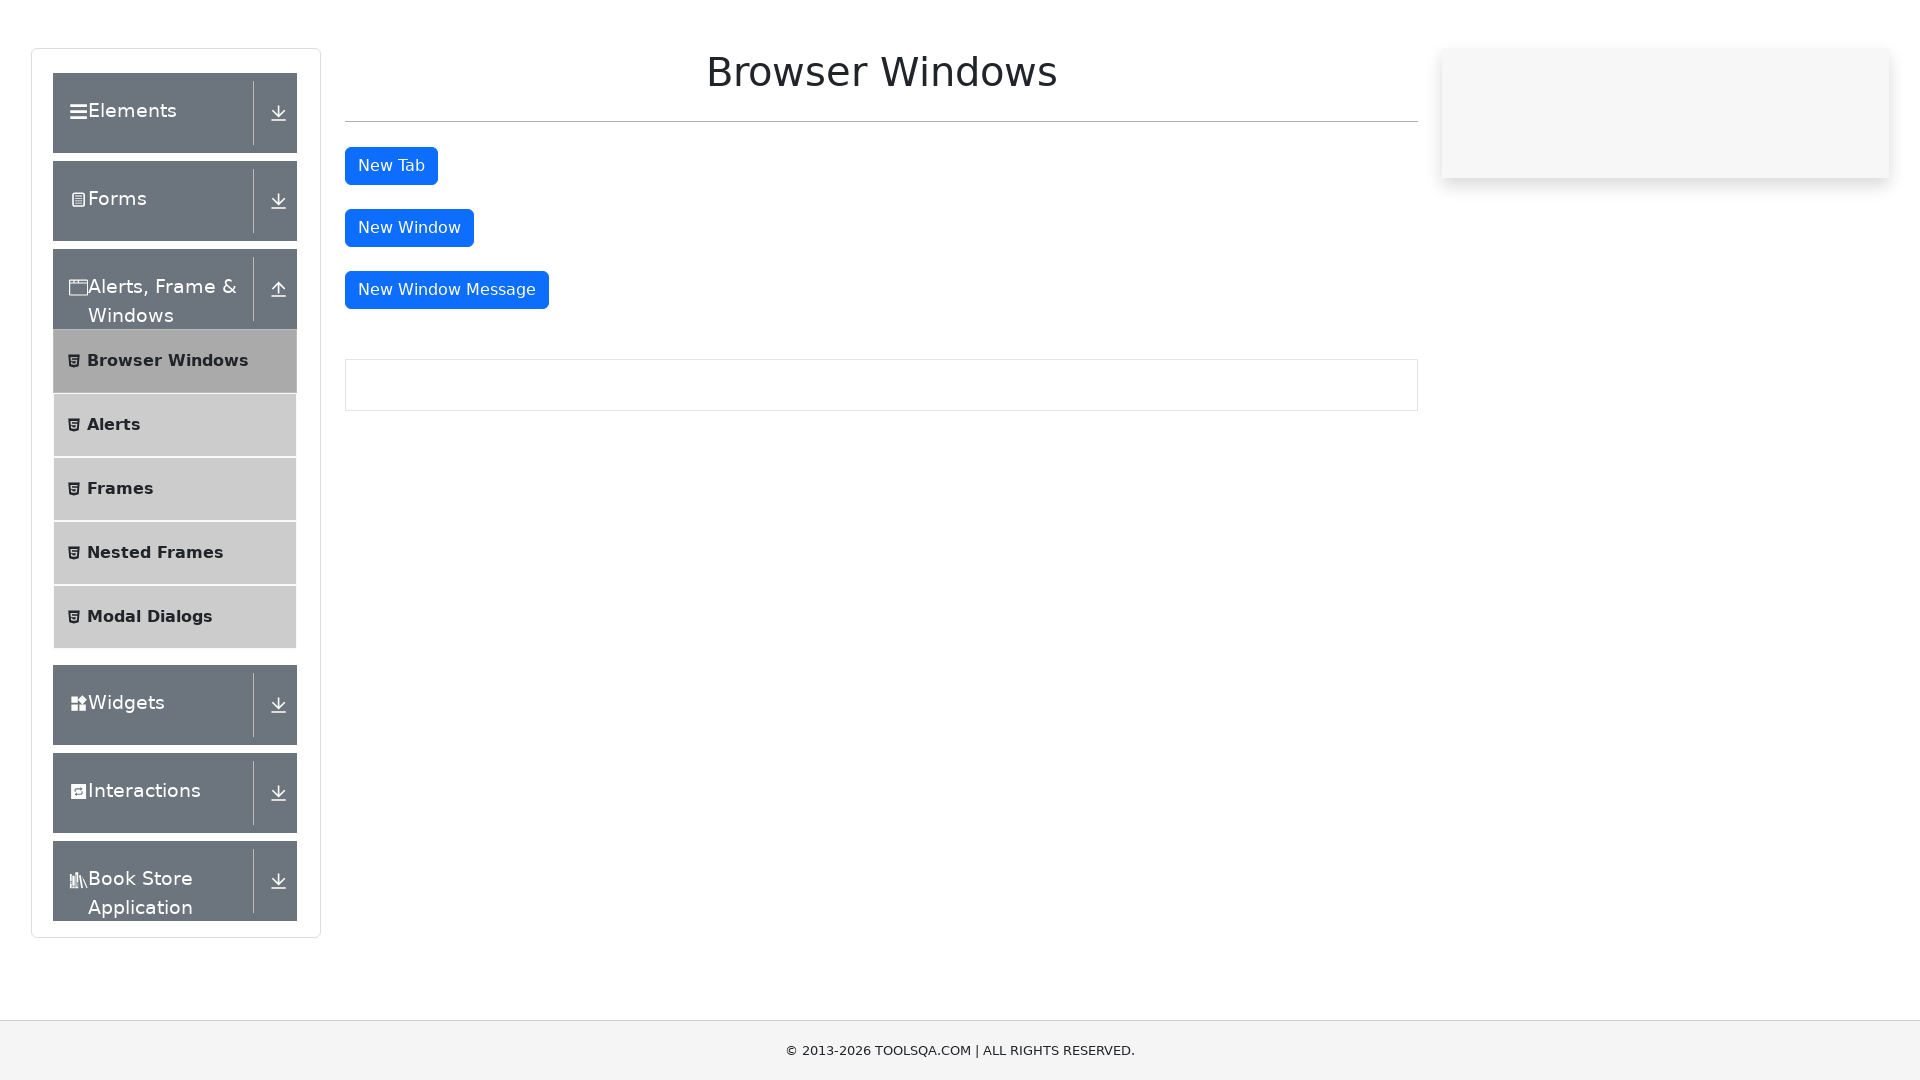

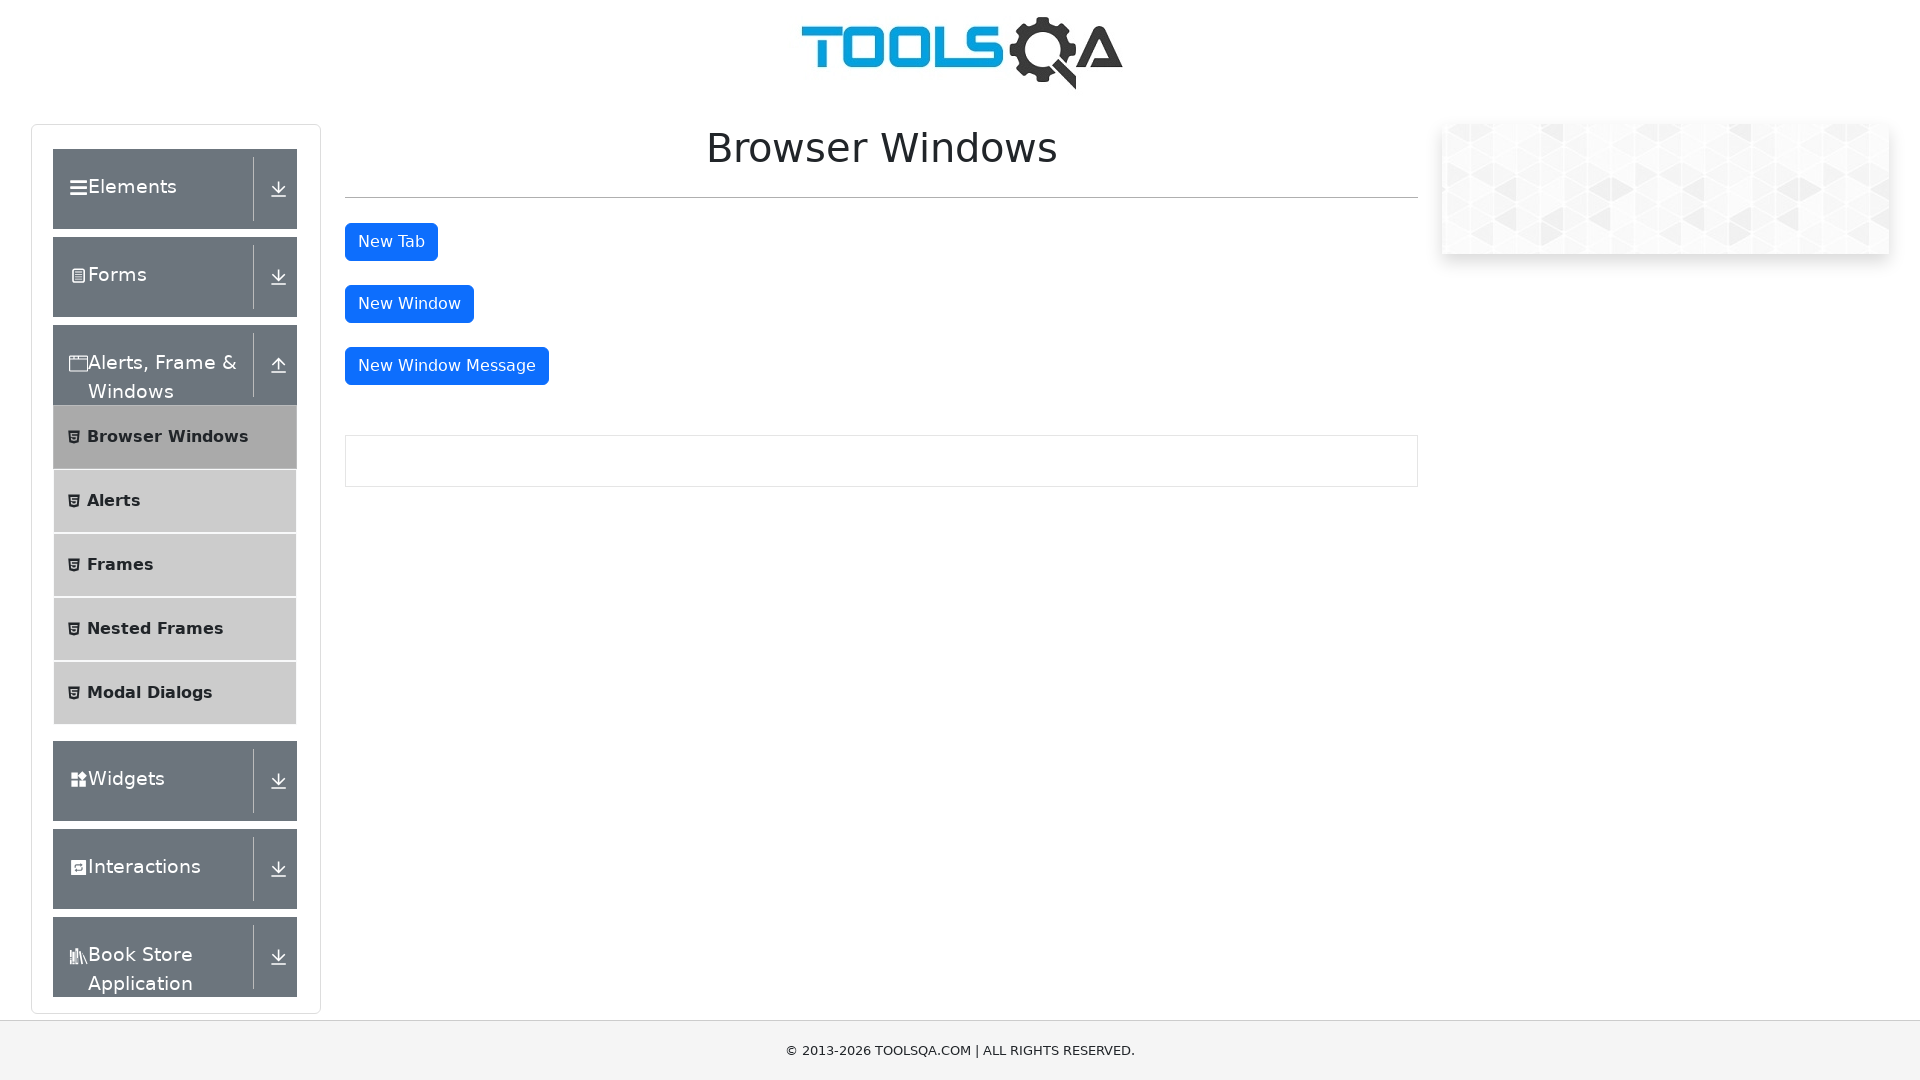